Tests dynamic controls by checking a checkbox, clicking remove button, waiting for it to disappear, then clicking add button to bring it back

Starting URL: https://the-internet.herokuapp.com/dynamic_controls

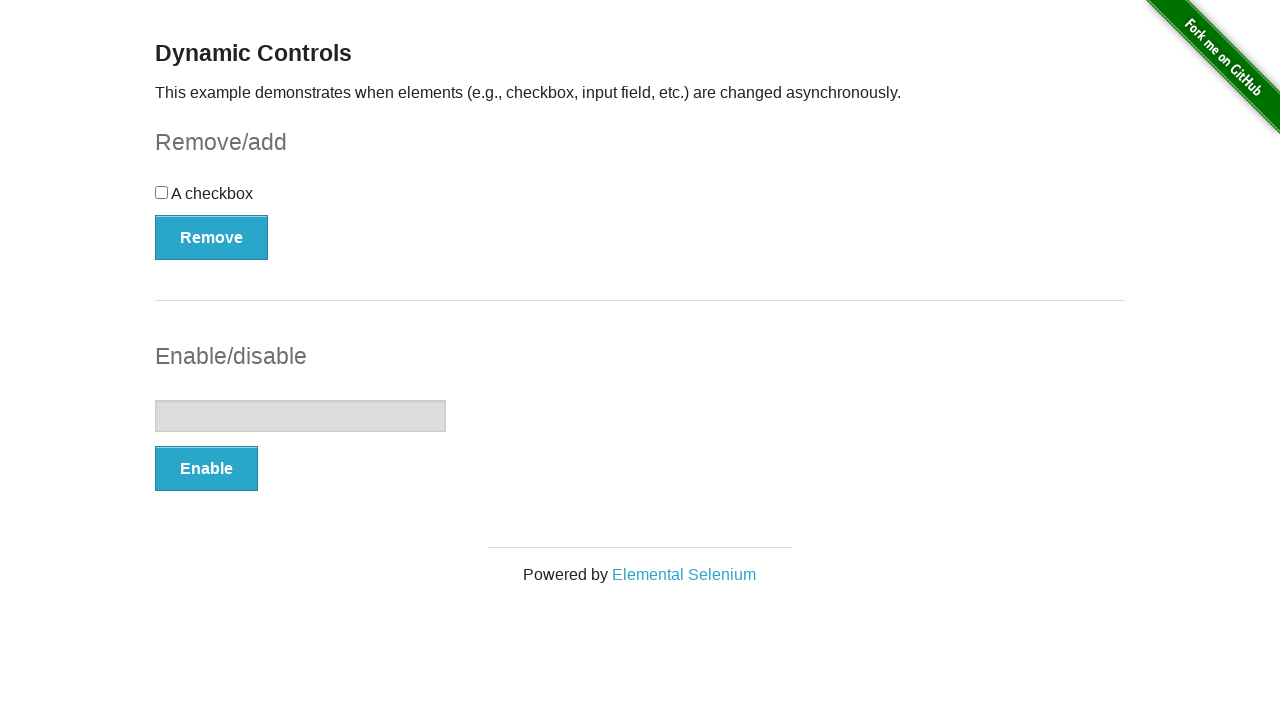

Checked the checkbox in dynamic controls at (162, 192) on #checkbox-example input[type='checkbox']
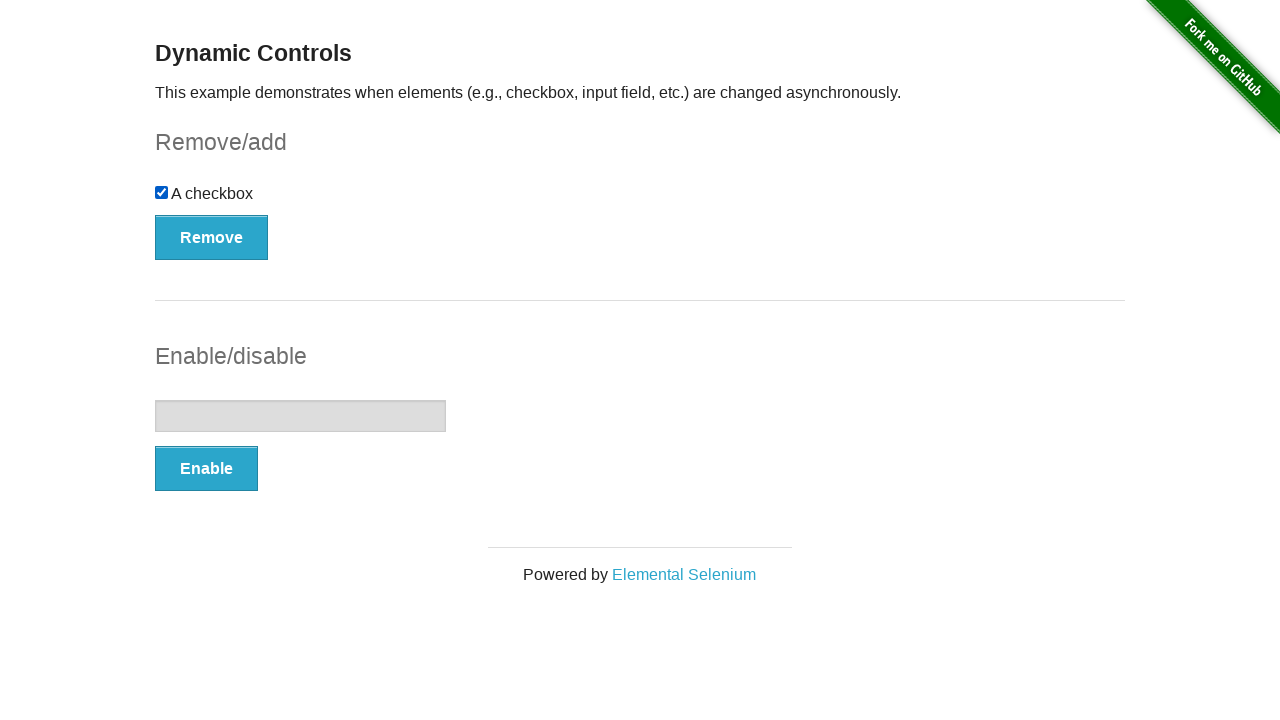

Clicked Remove button at (212, 237) on #checkbox-example button
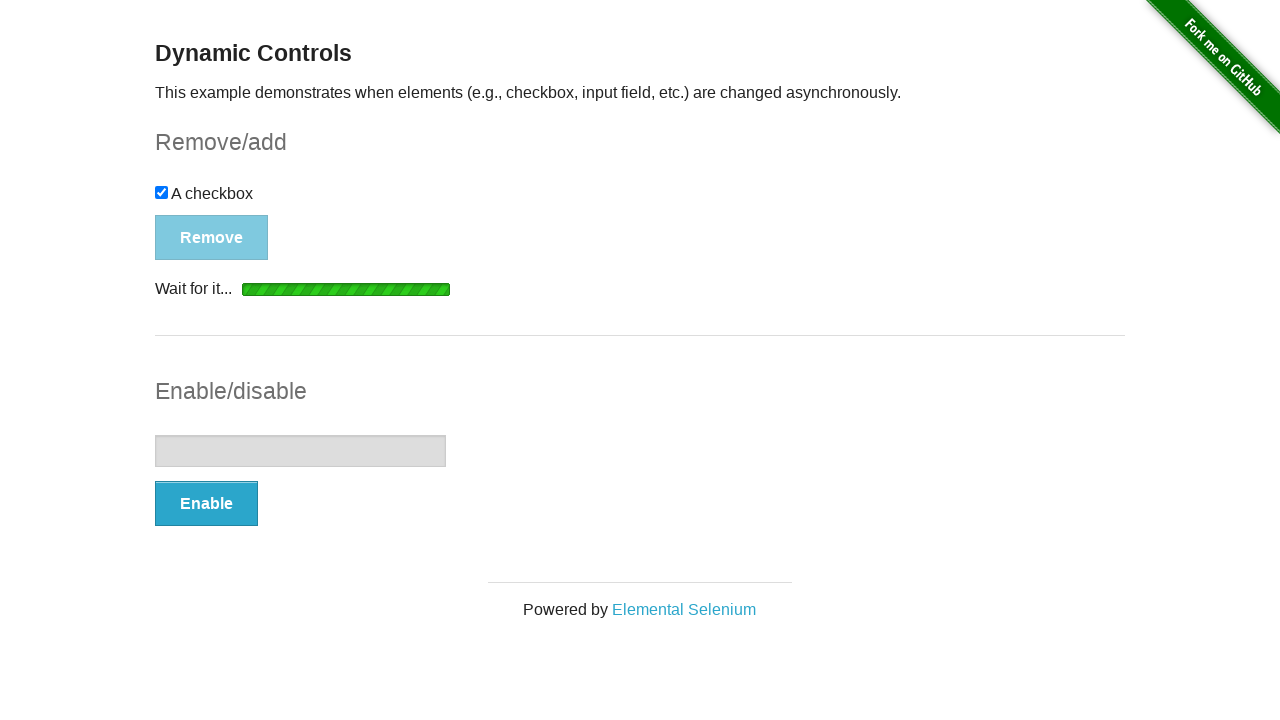

Waited for message to appear after removing checkbox
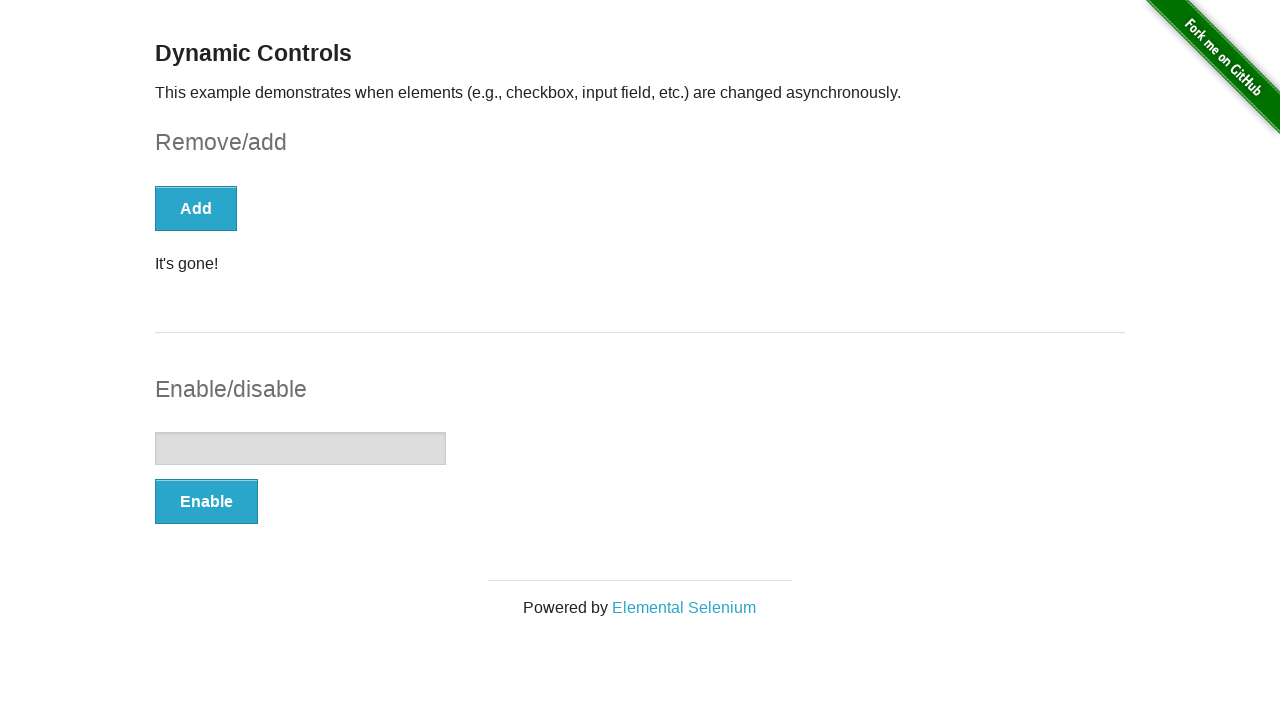

Verified 'It's gone!' message is displayed
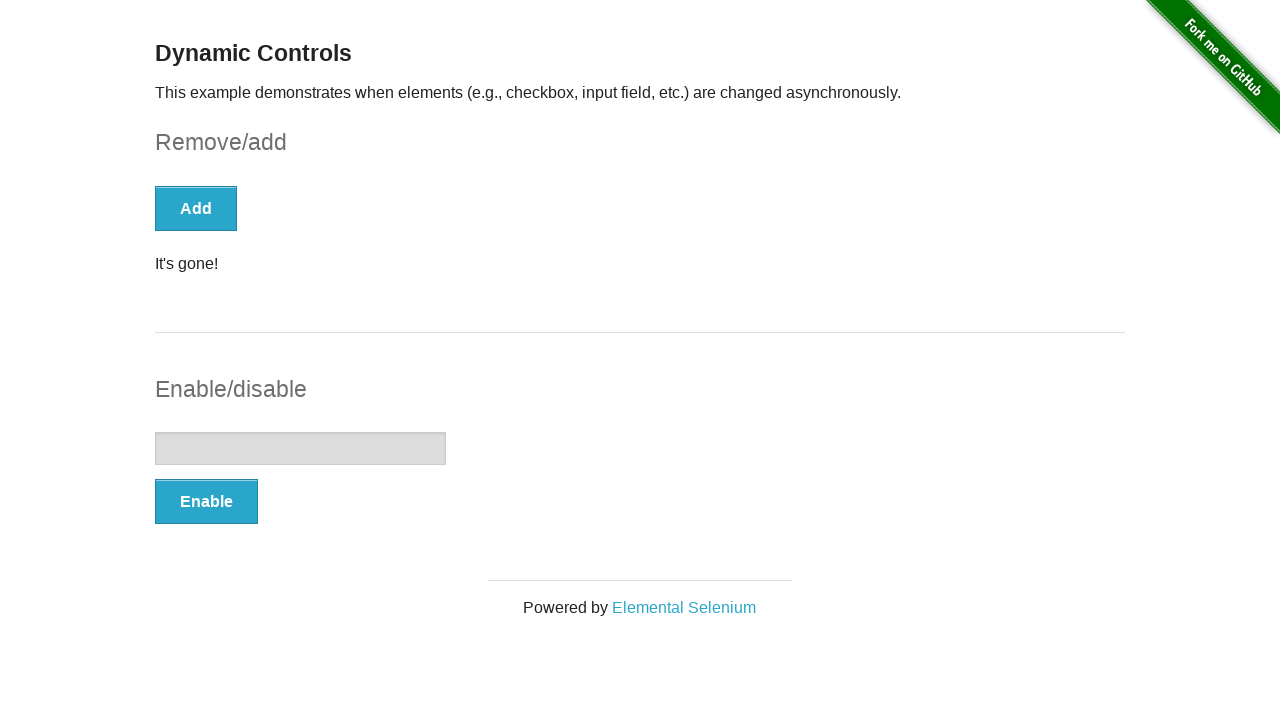

Clicked Add button to restore checkbox at (196, 208) on #checkbox-example button
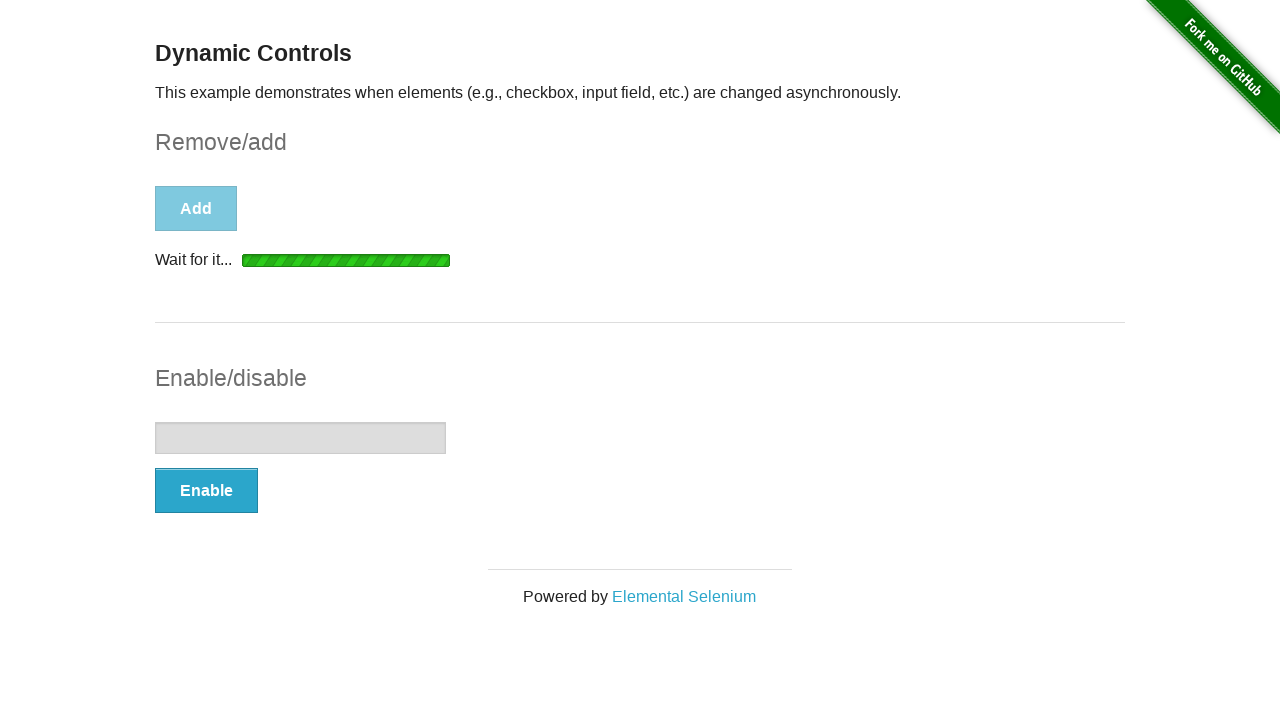

Waited for 'It's back!' message to appear
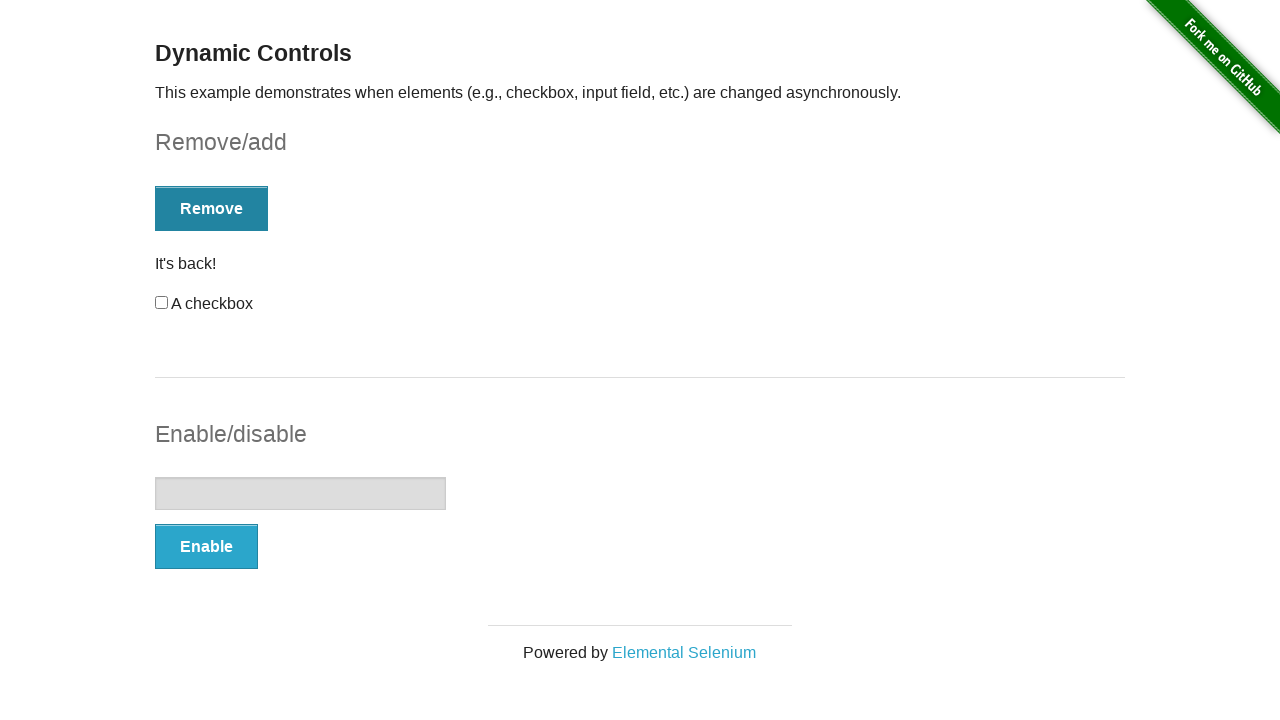

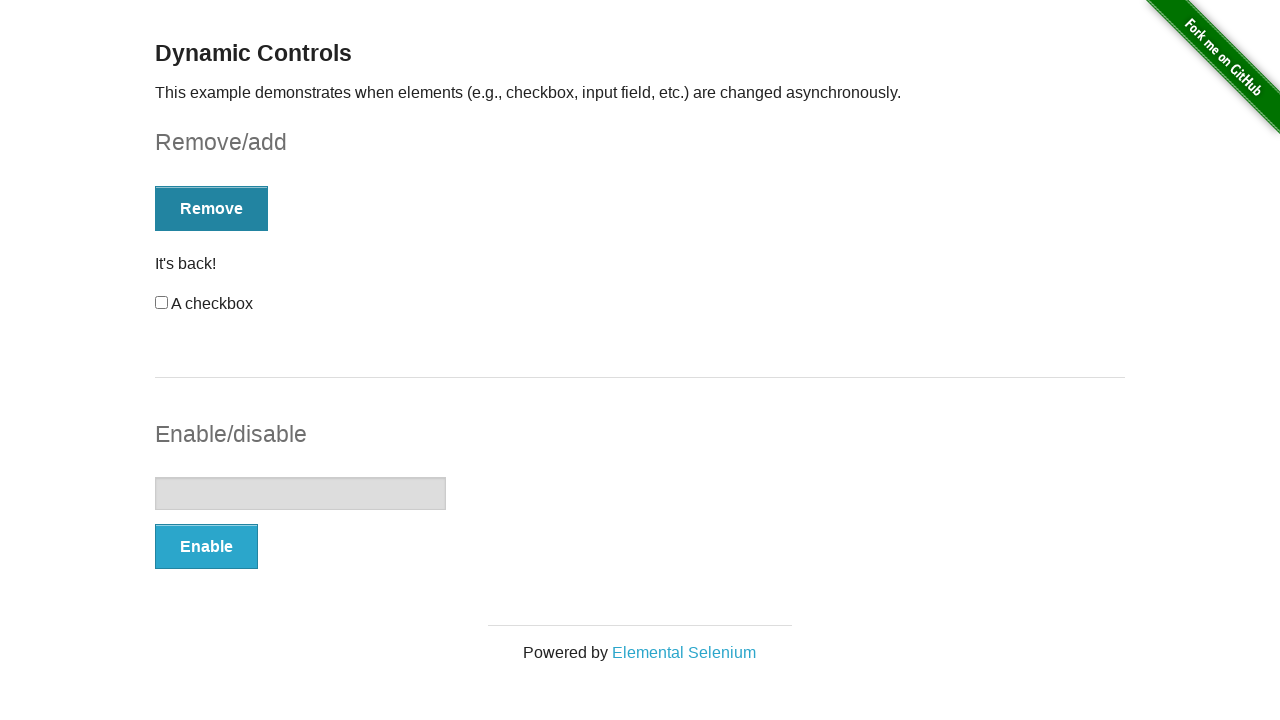